Verifies that key navigation elements (Home, Contact, About Us, Cart, Login, Sign Up) are present on the demoblaze homepage

Starting URL: https://www.demoblaze.com/

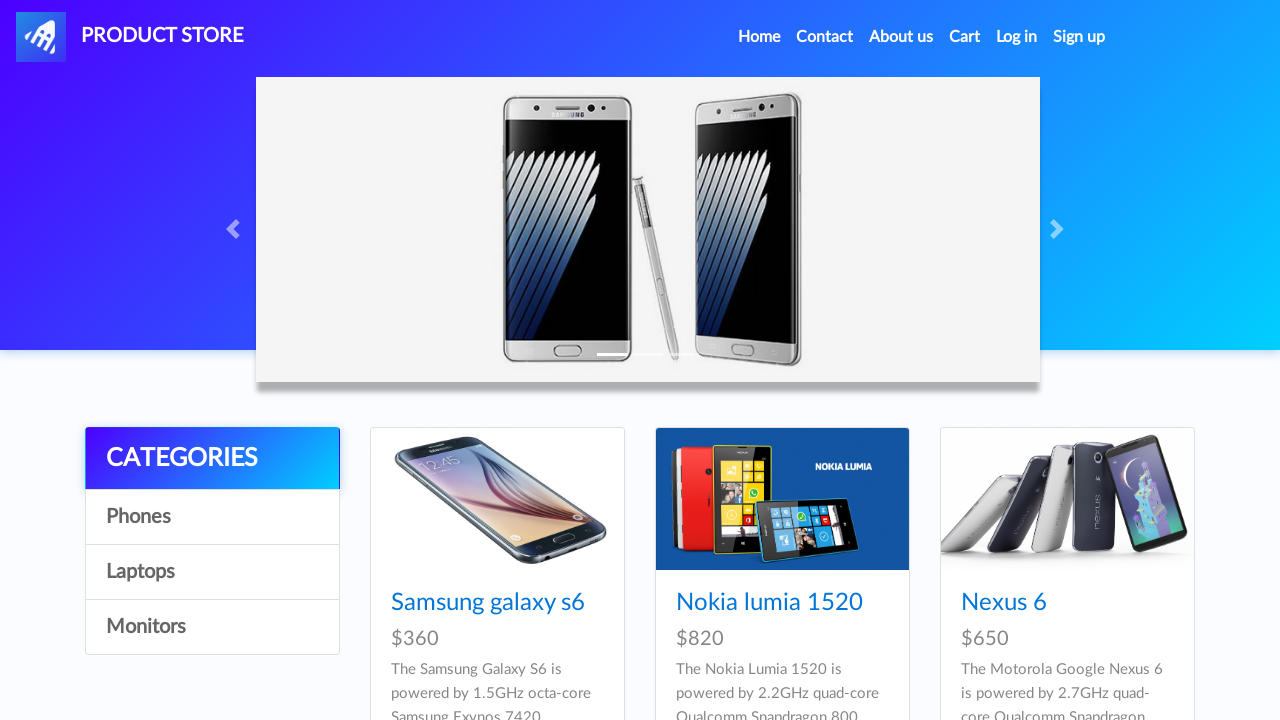

Home navigation element is present and loaded
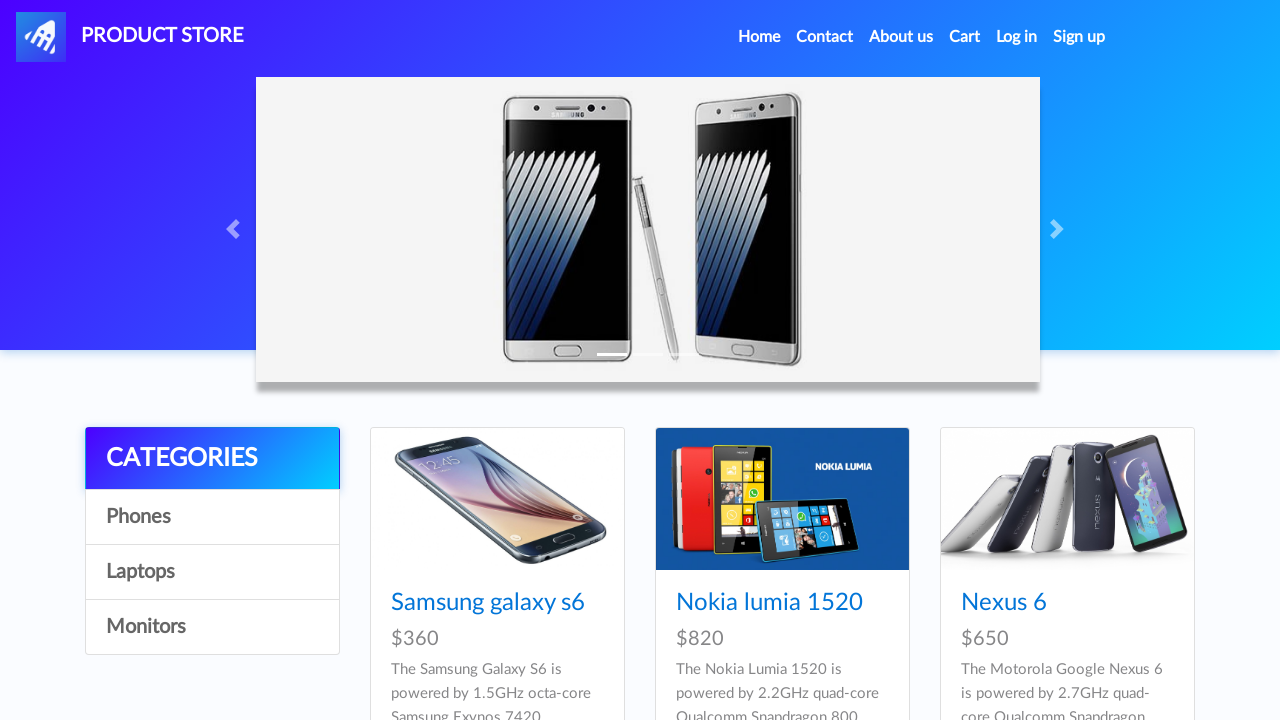

Contact navigation element is present and loaded
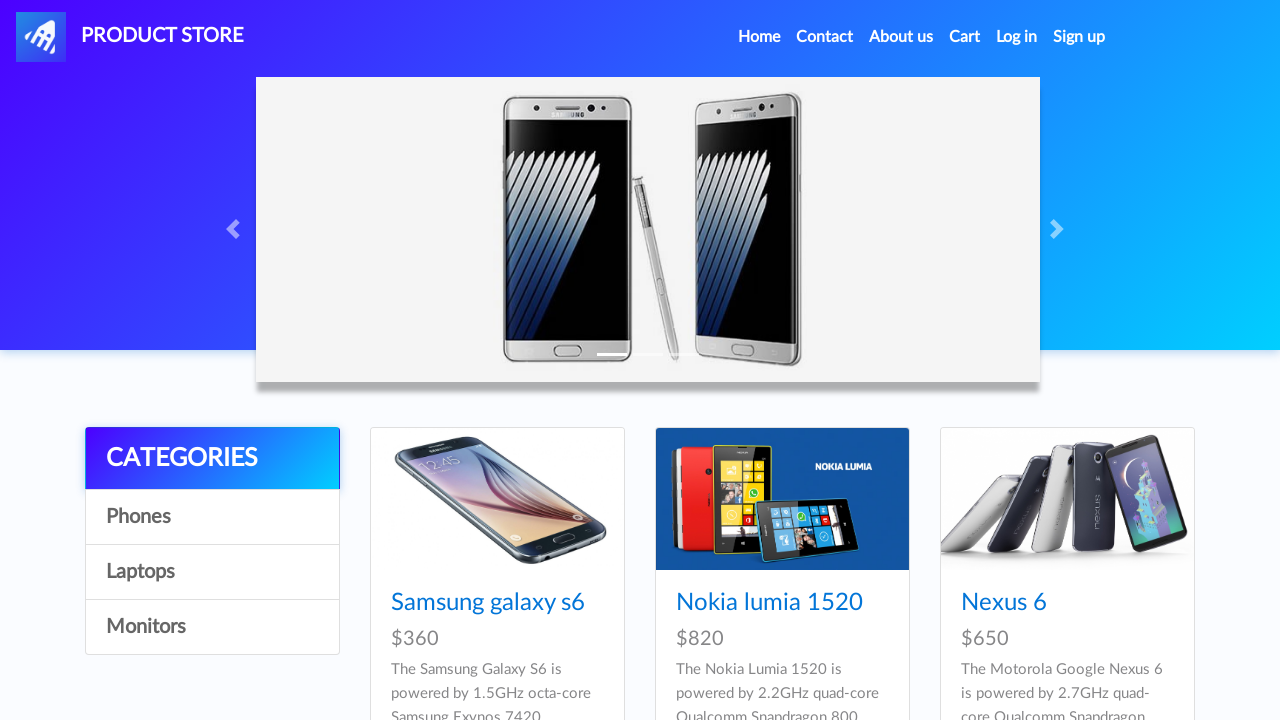

About Us navigation element is present and loaded
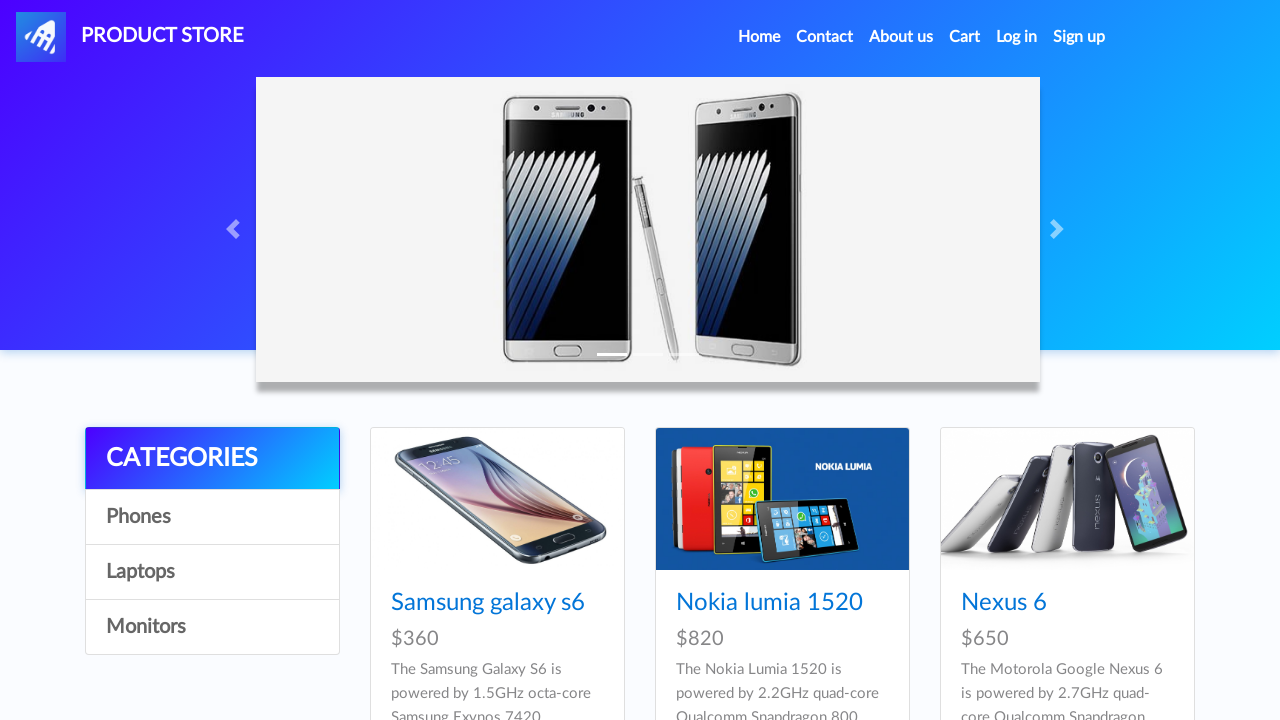

Cart navigation element is present and loaded
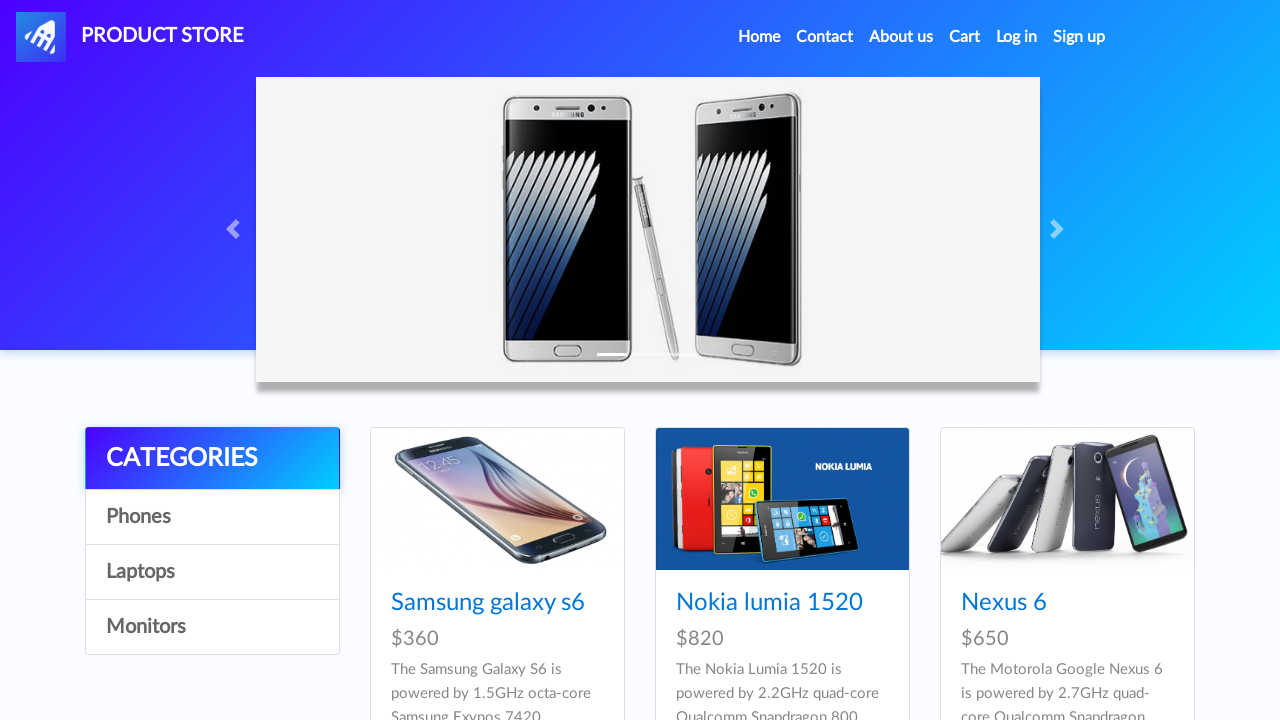

Login navigation element is present and loaded
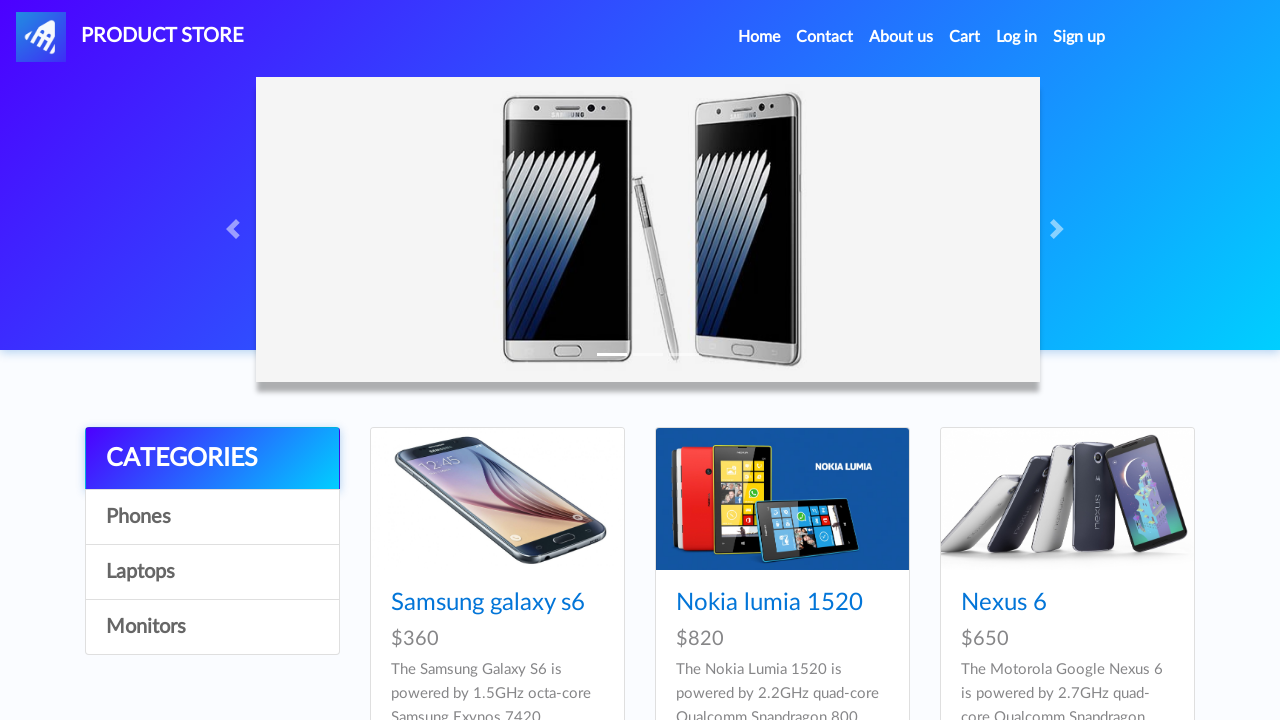

Sign Up navigation element is present and loaded
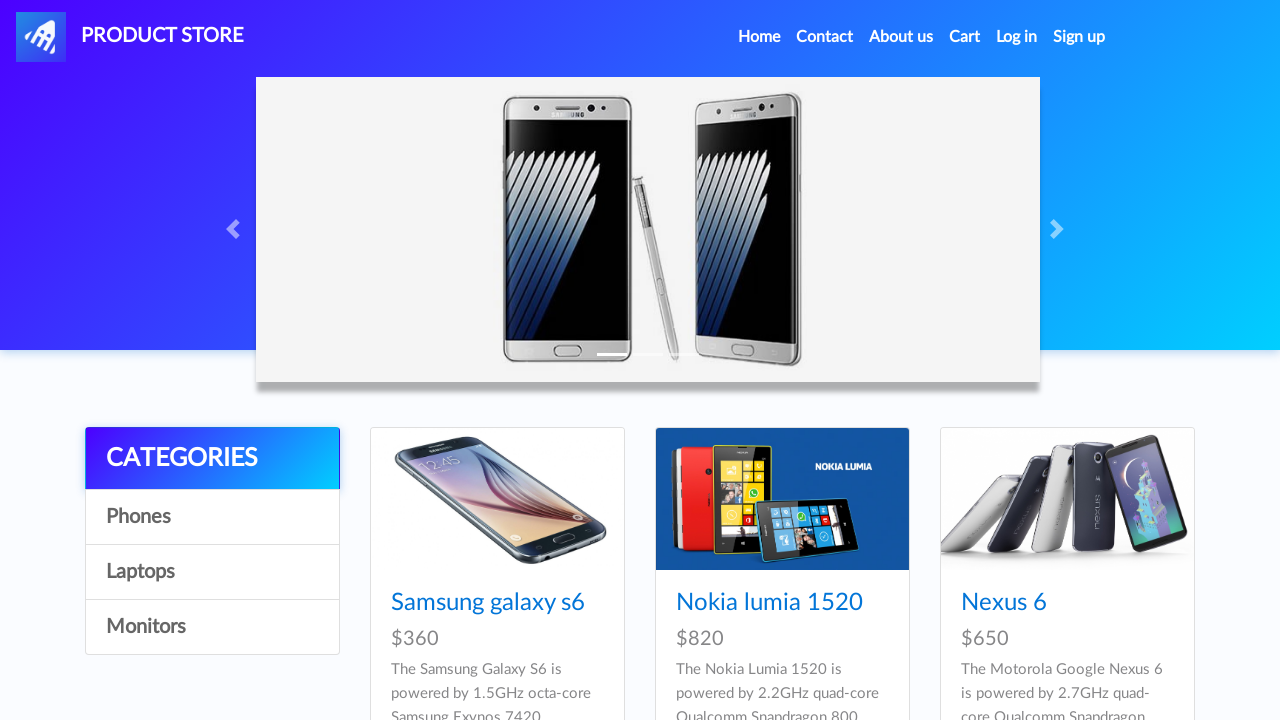

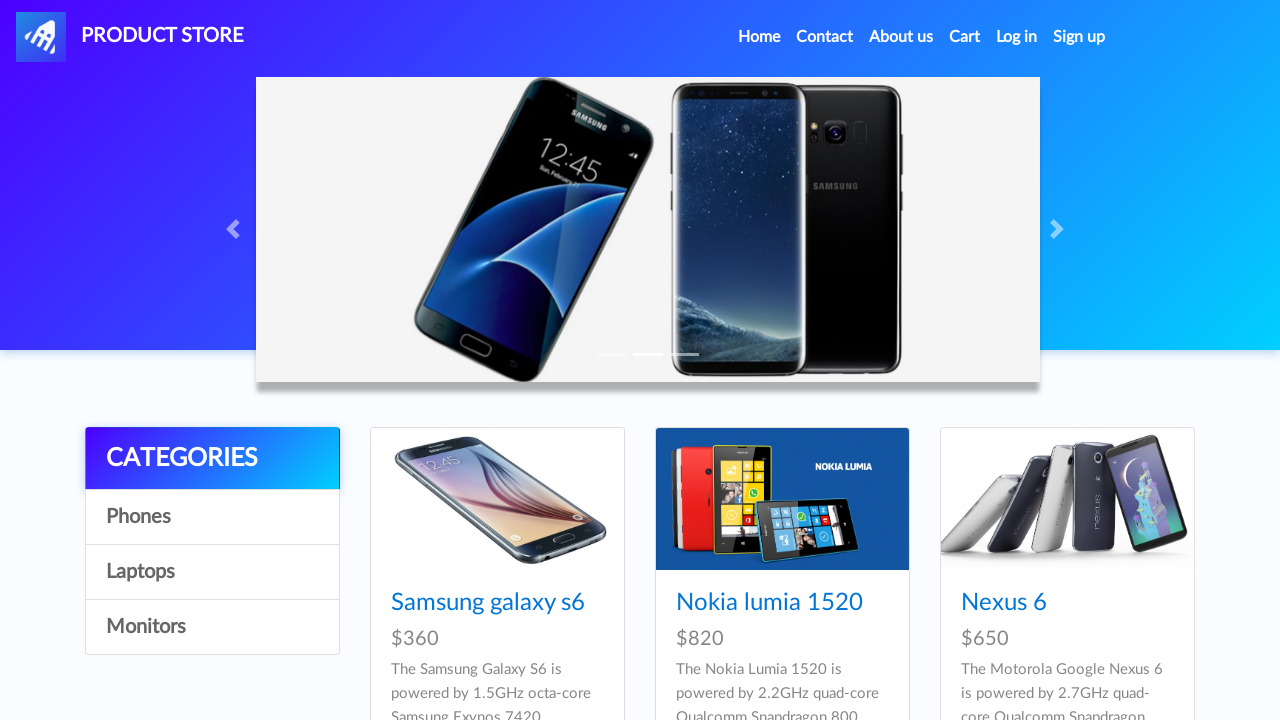